Tests the green loading functionality using explicit waits to verify the loading state transitions correctly from button to loading indicator to success message.

Starting URL: https://kristinek.github.io/site/examples/loading_color

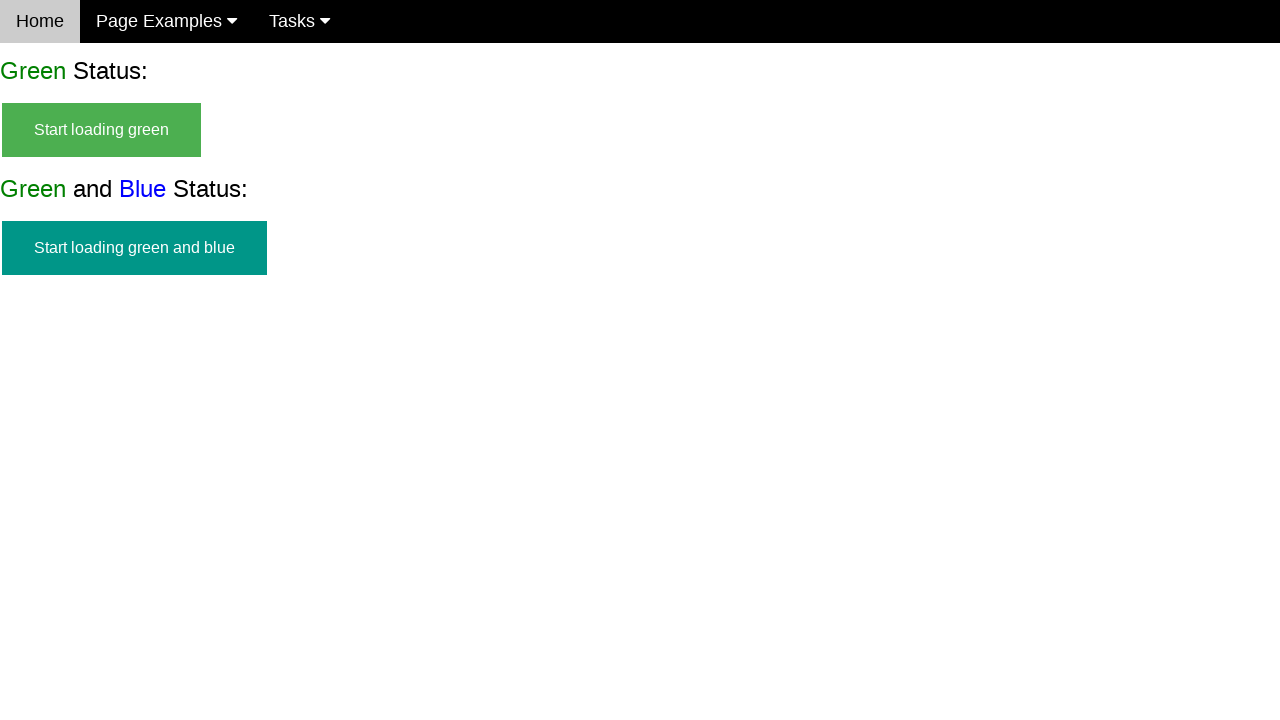

Clicked the green start loading button at (102, 130) on #start_green
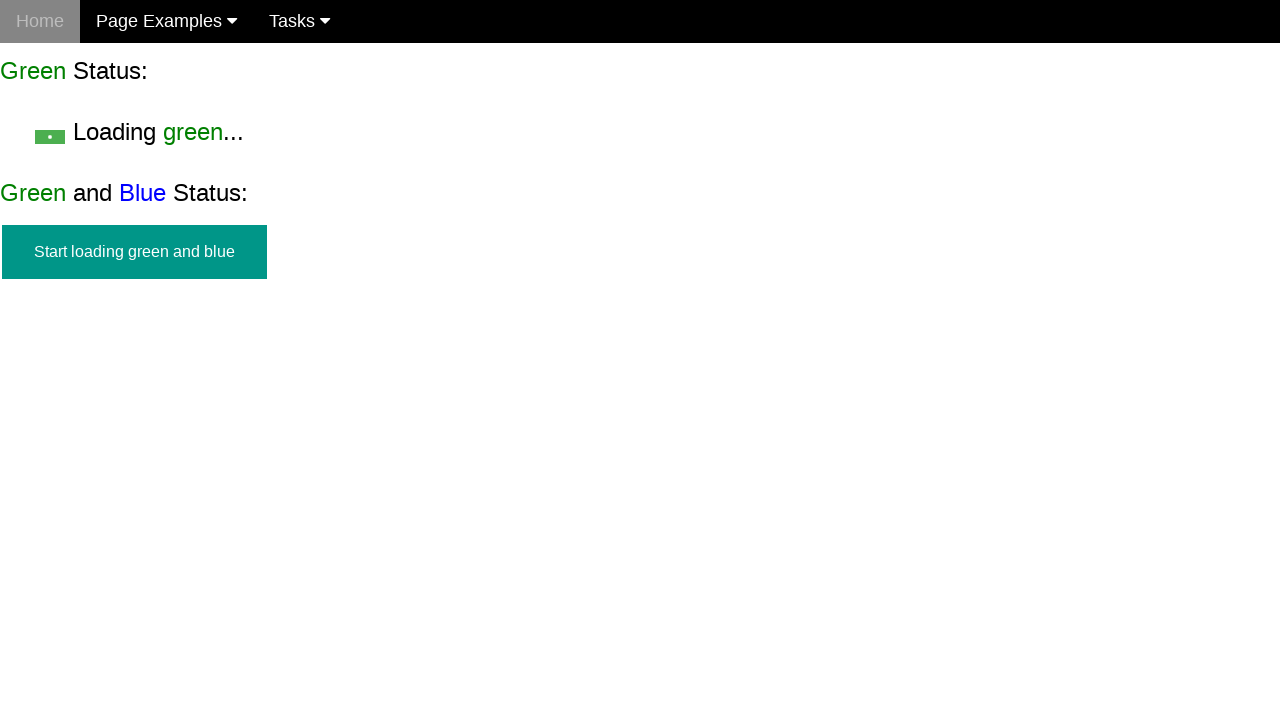

Loading indicator became visible
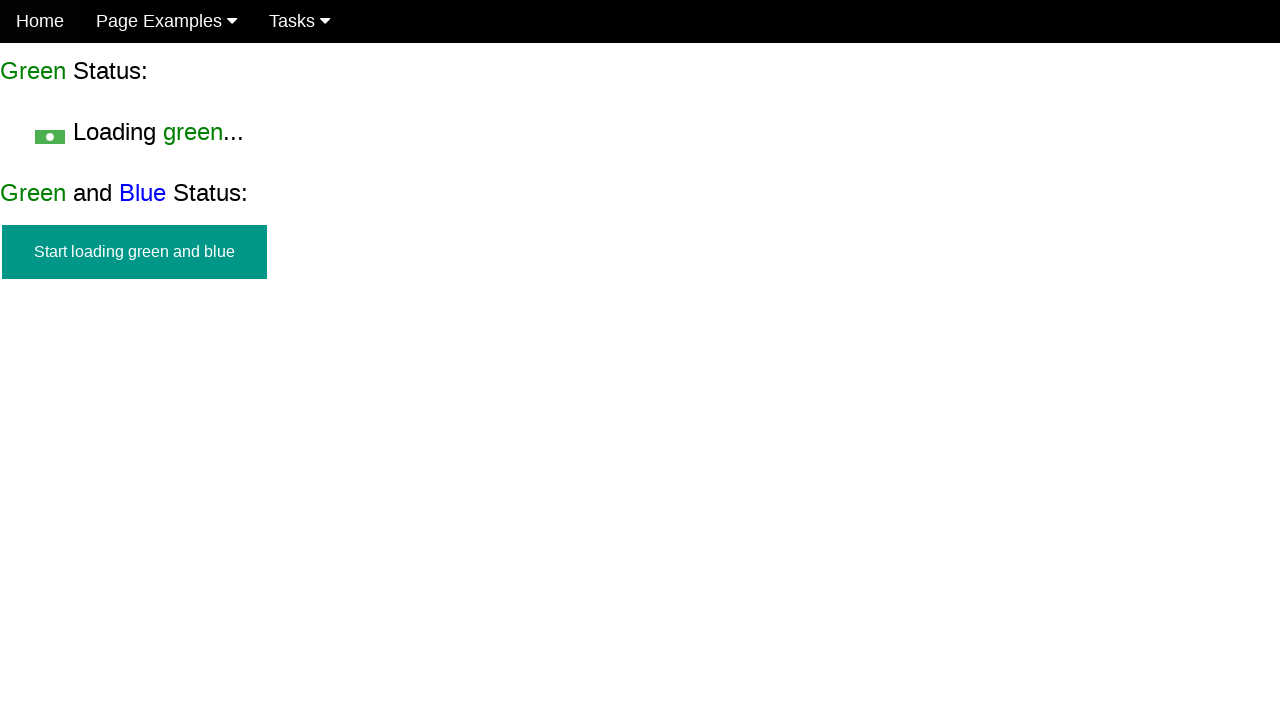

Verified start button is hidden during loading
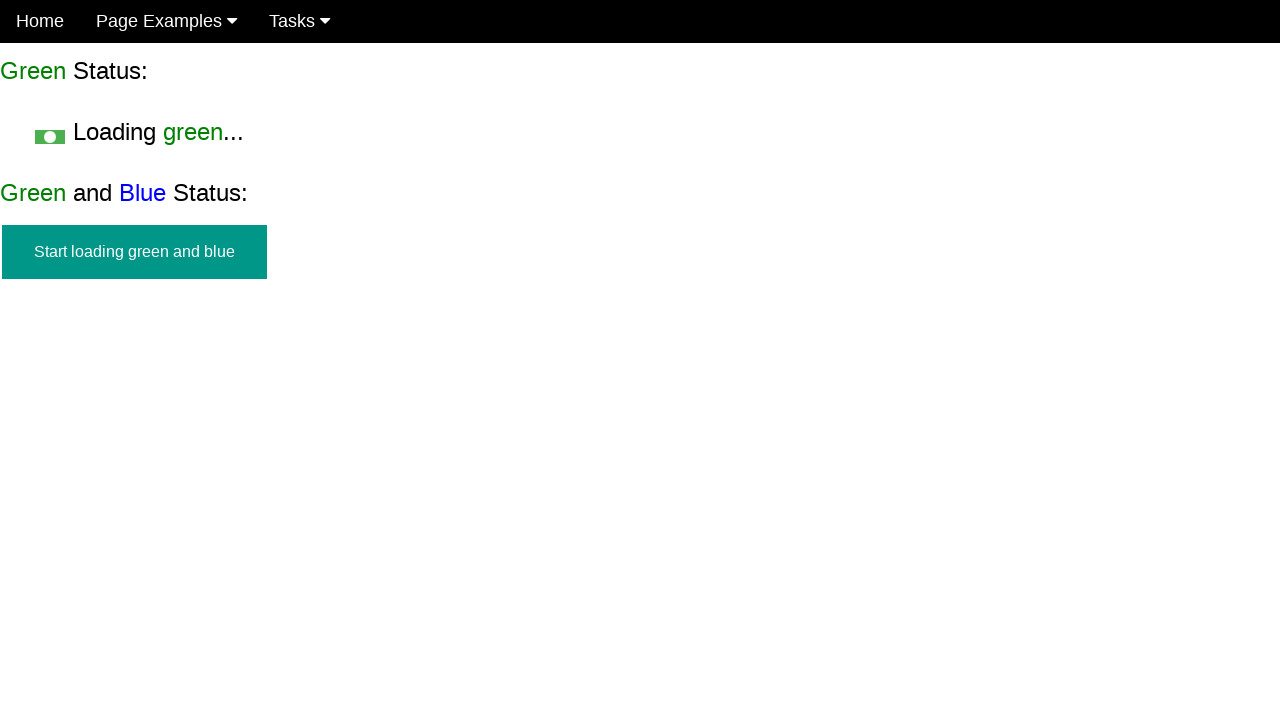

Success message appeared
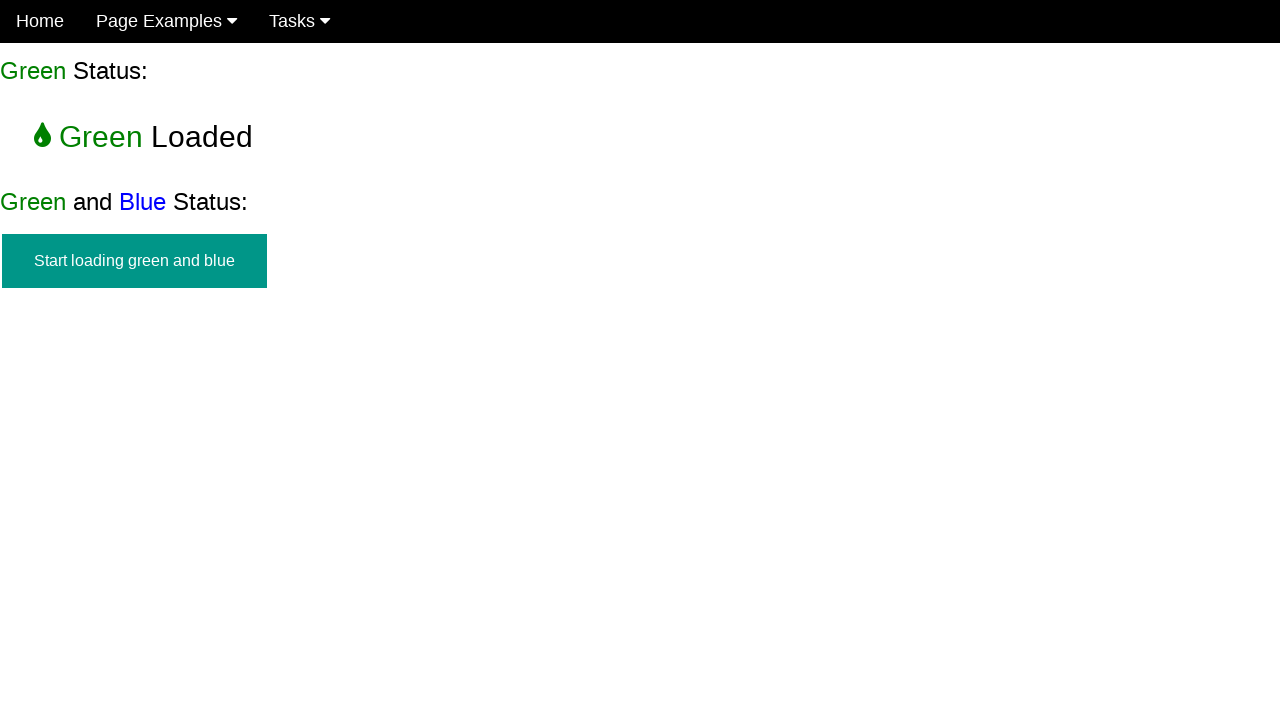

Verified success message is visible
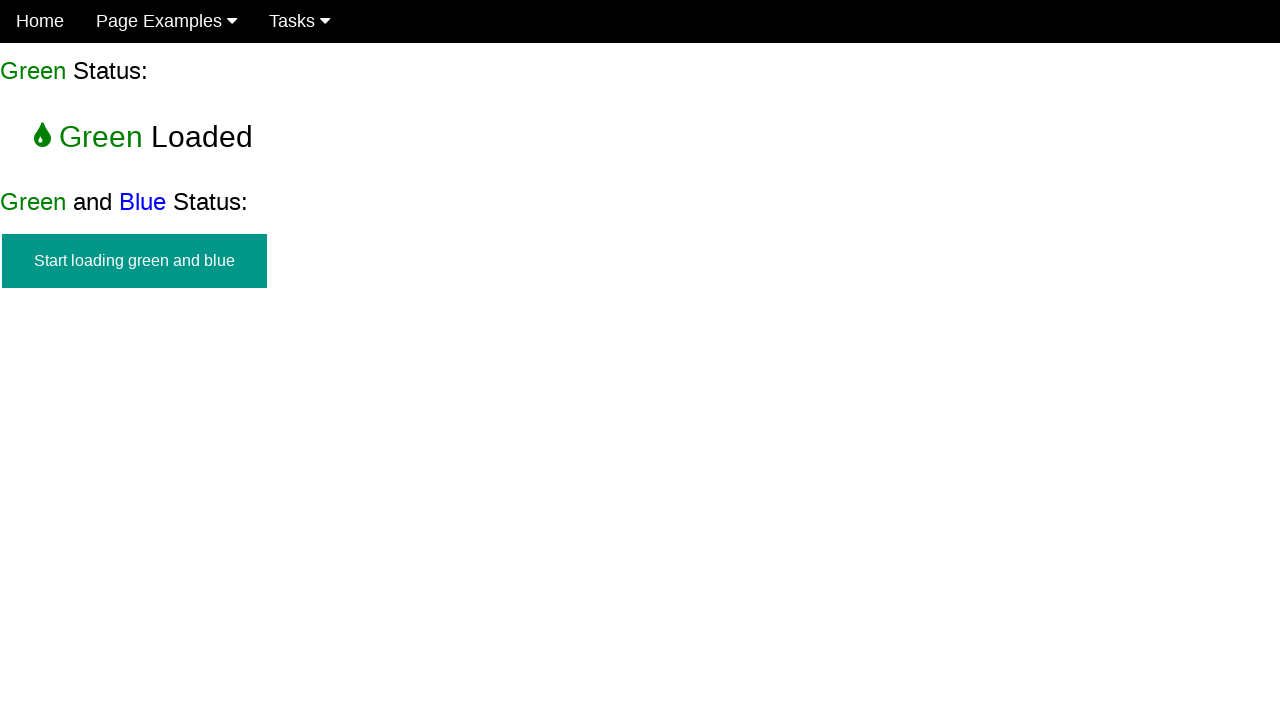

Verified start button remains hidden
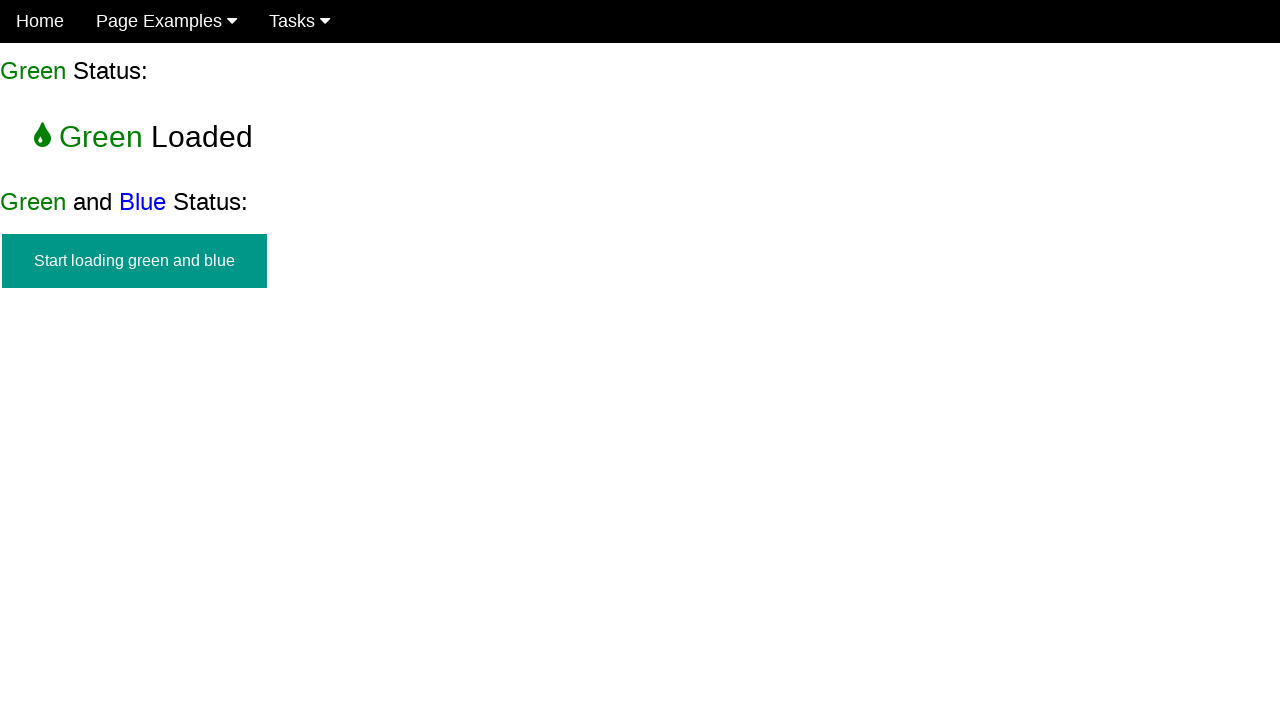

Verified loading indicator is hidden
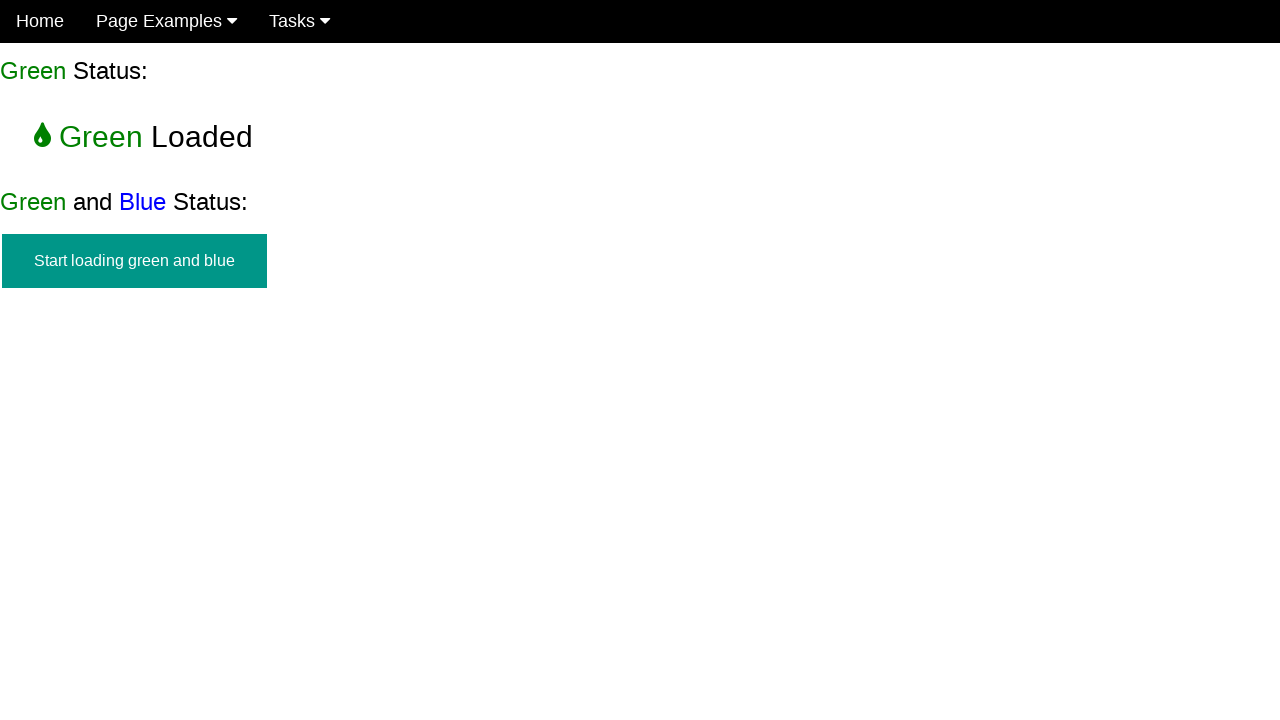

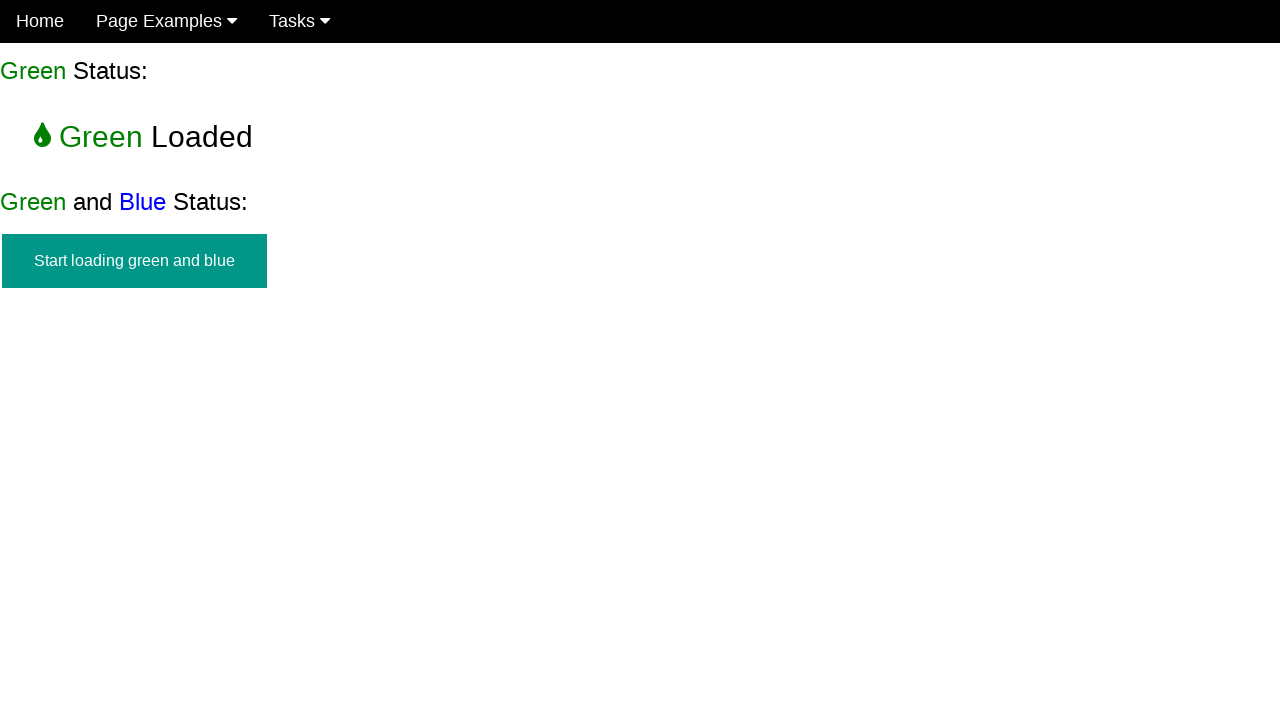